Tests the vehicle search functionality on Koons Toyota website by selecting vehicle type (New), make (Toyota), and model (RAV4) from dropdown filters, then searching for a specific trim level (XLE Premium).

Starting URL: https://www.koonstoyotatysonscorner.com/

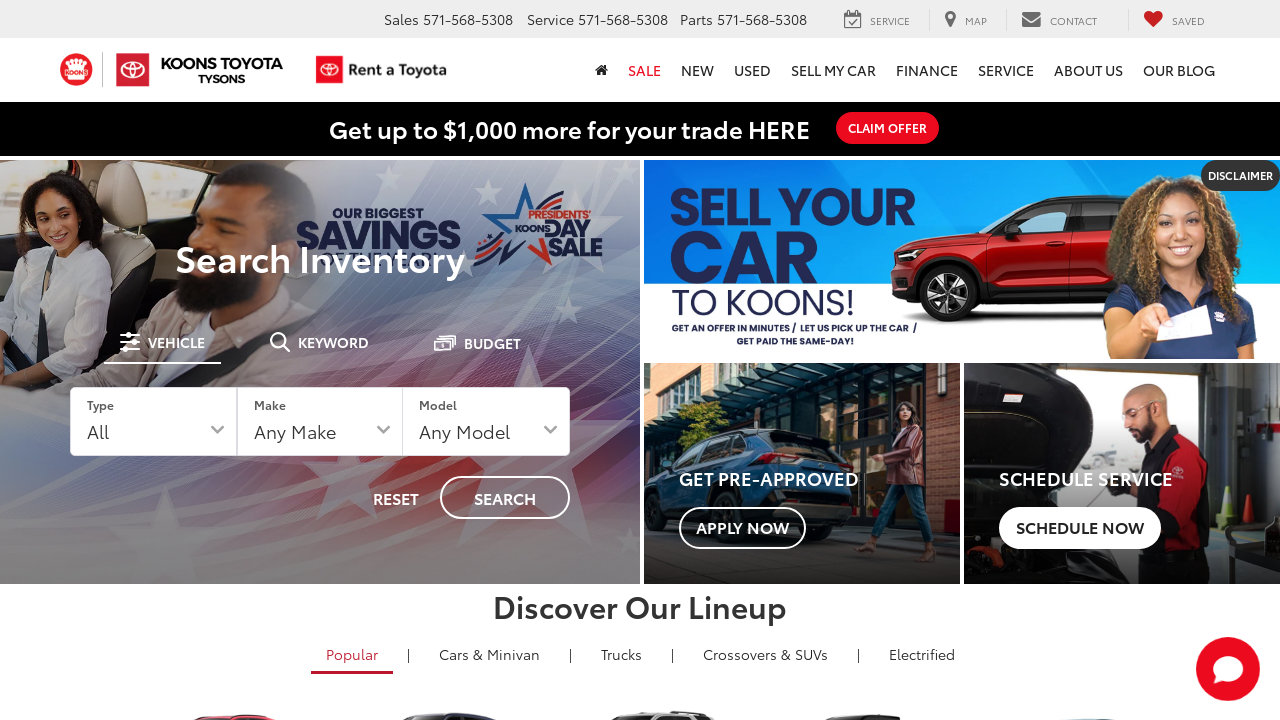

Selected 'New' from vehicle type dropdown on select#searchByFilterType
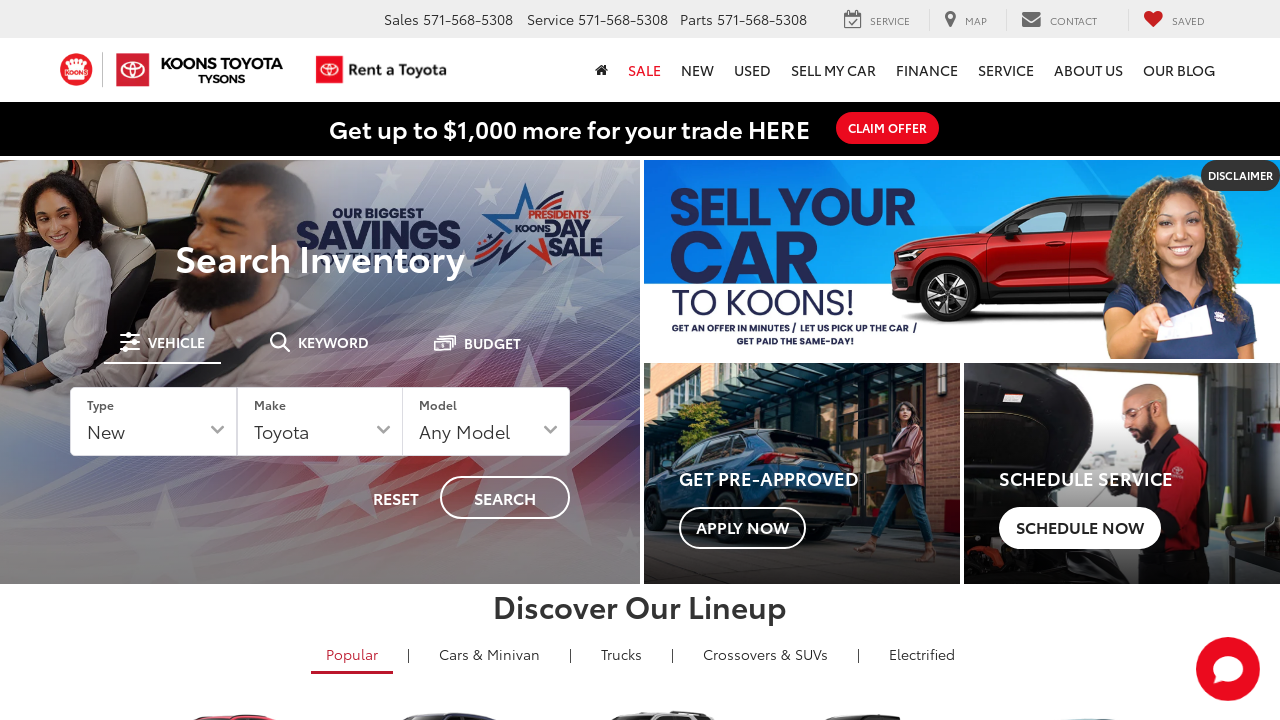

Selected 'Toyota' from make dropdown on select#searchByFilterMakes
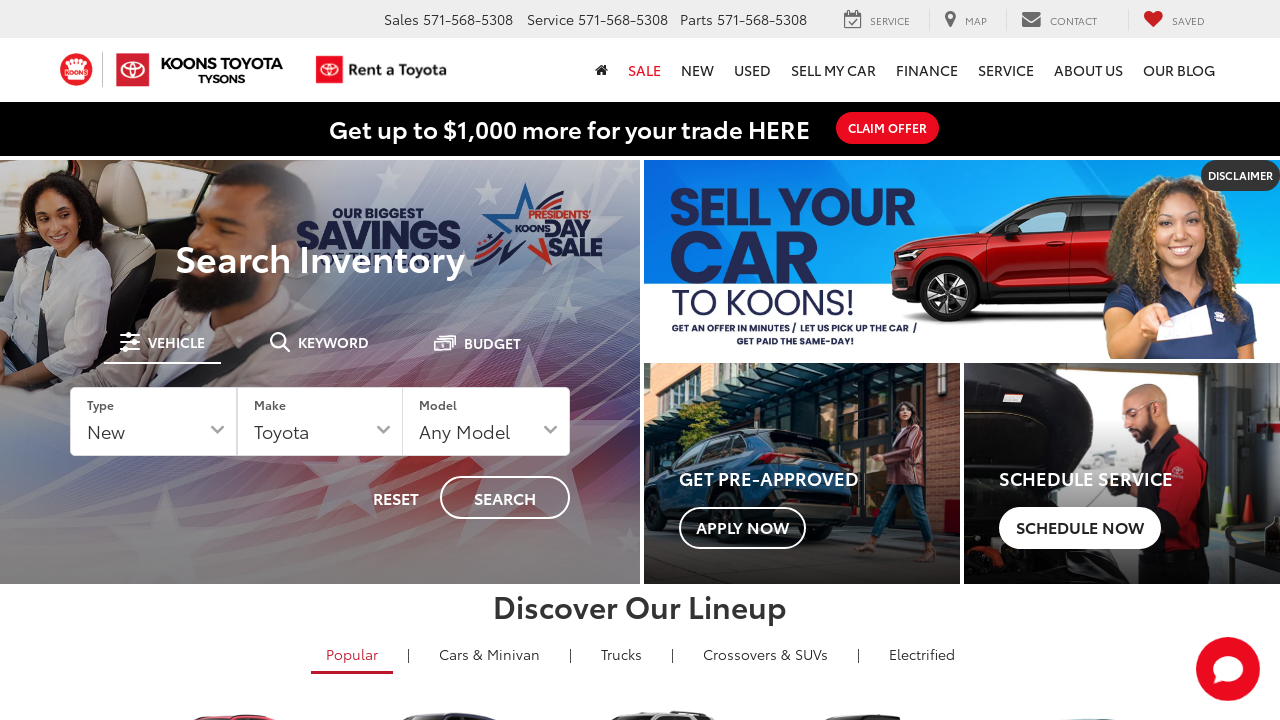

Selected 'RAV4' from model dropdown on select#searchByFilterModels
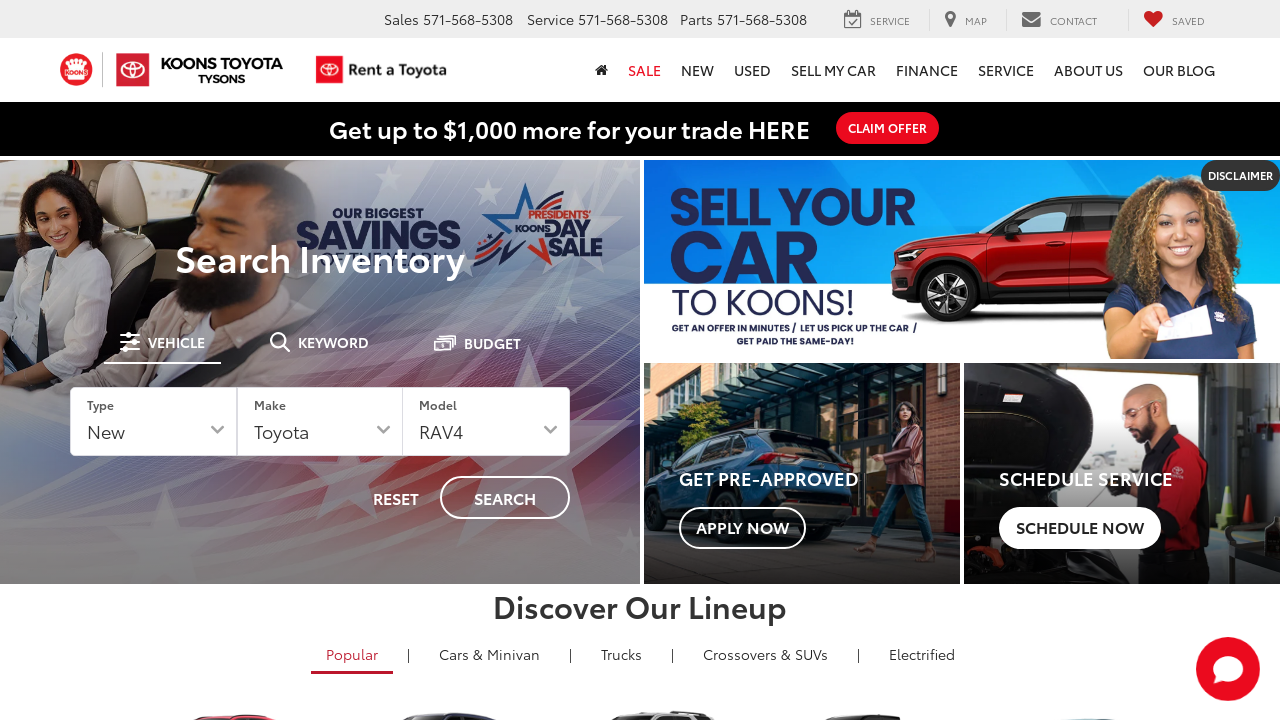

Clicked search button to filter vehicles at (505, 498) on button.search-by-filter__search-button.desktop
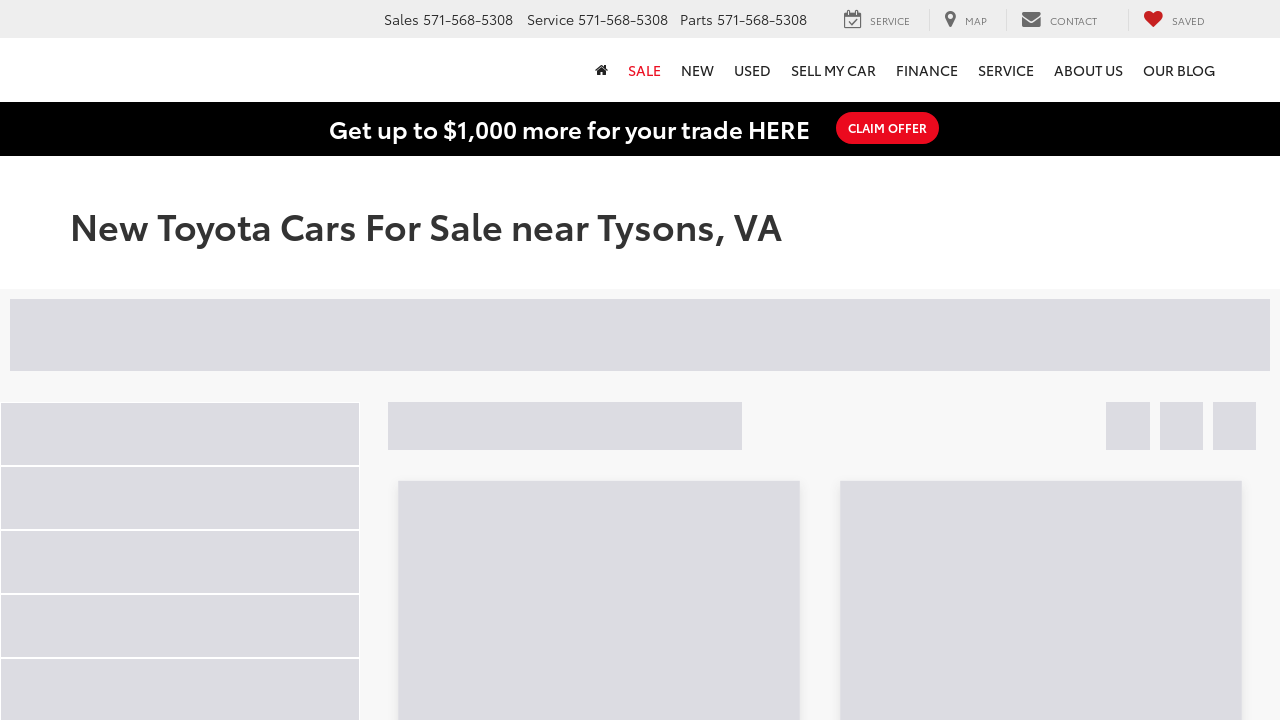

No popup appeared within timeout
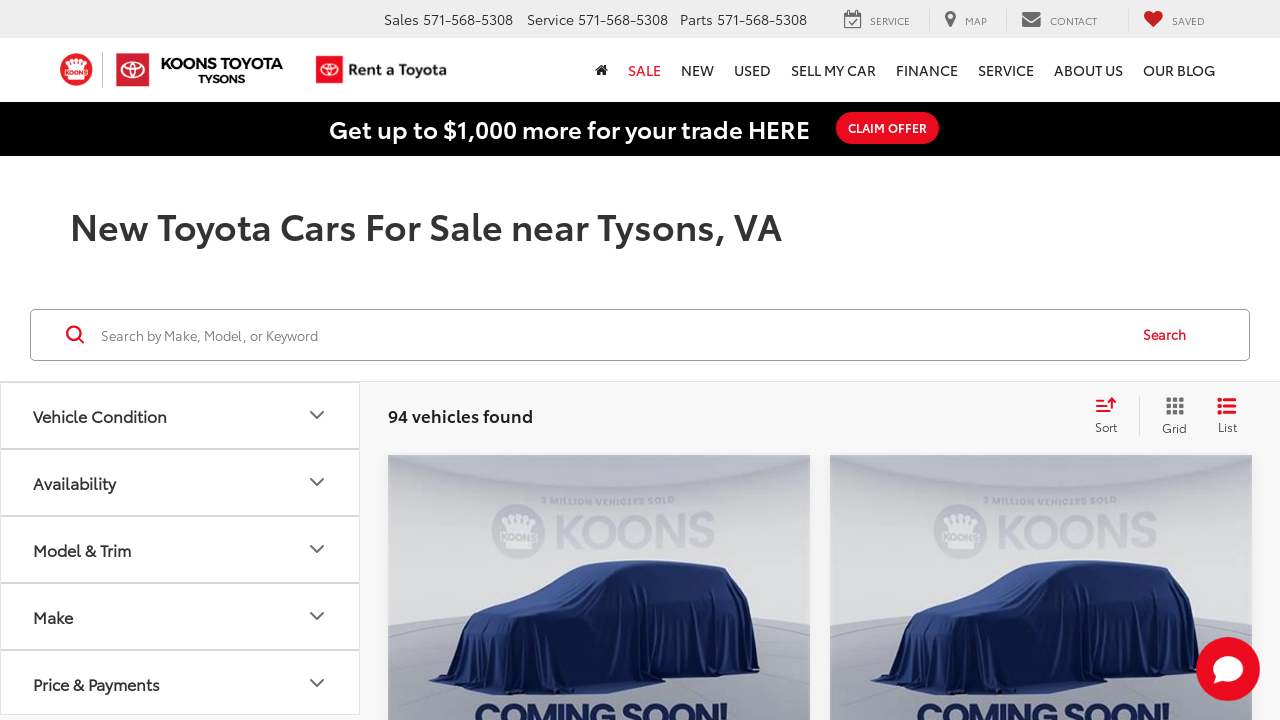

Entered 'XLE Premium' trim level in search field on input[id$='-input-desktop']
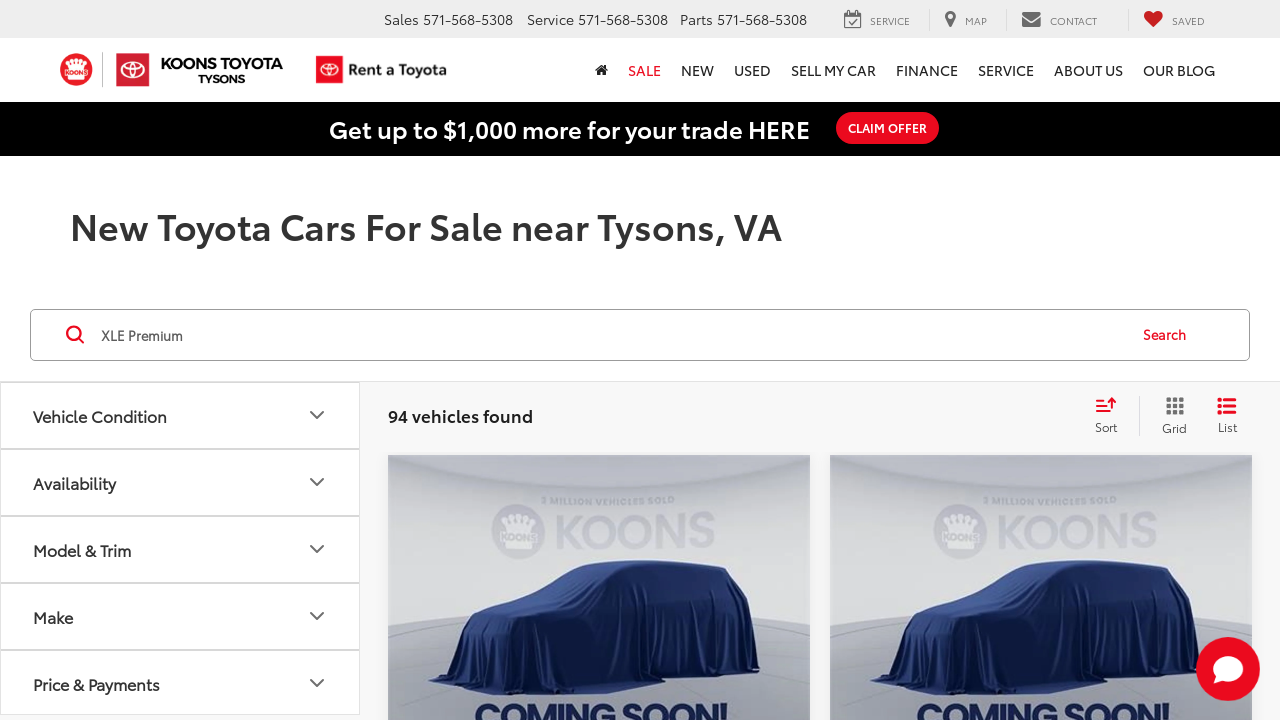

Pressed Enter to search for XLE Premium trim on input[id$='-input-desktop']
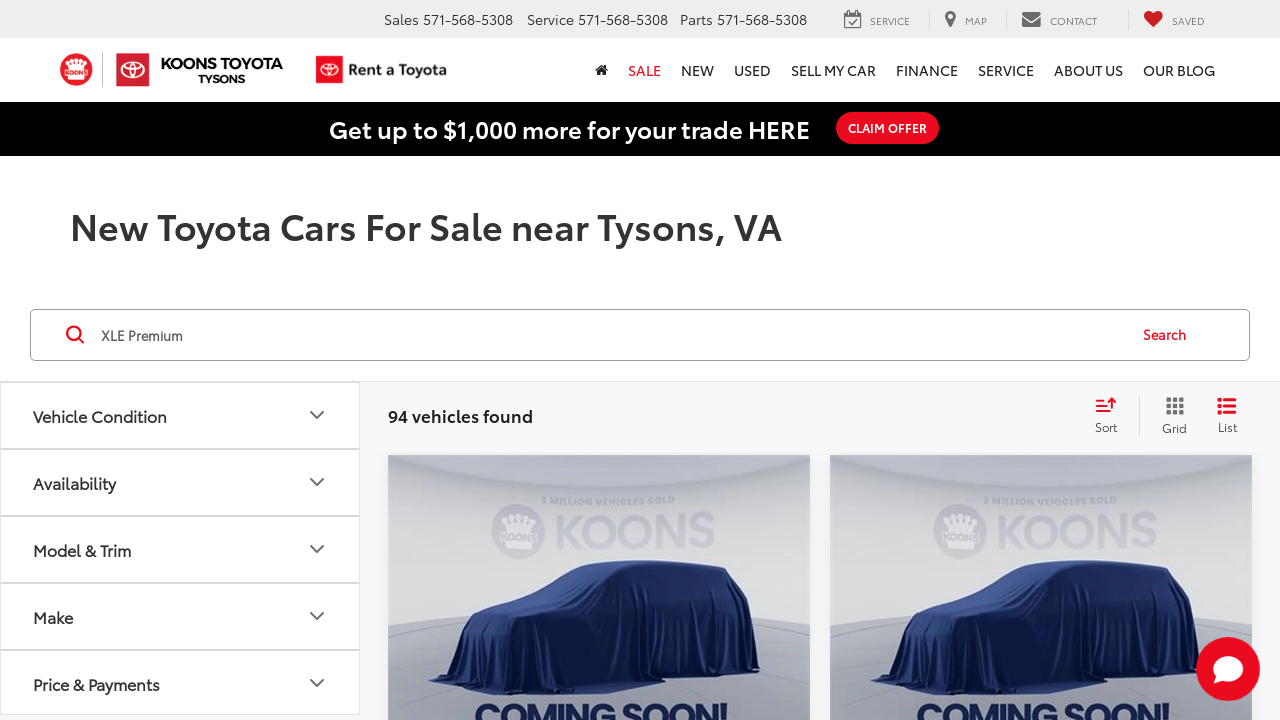

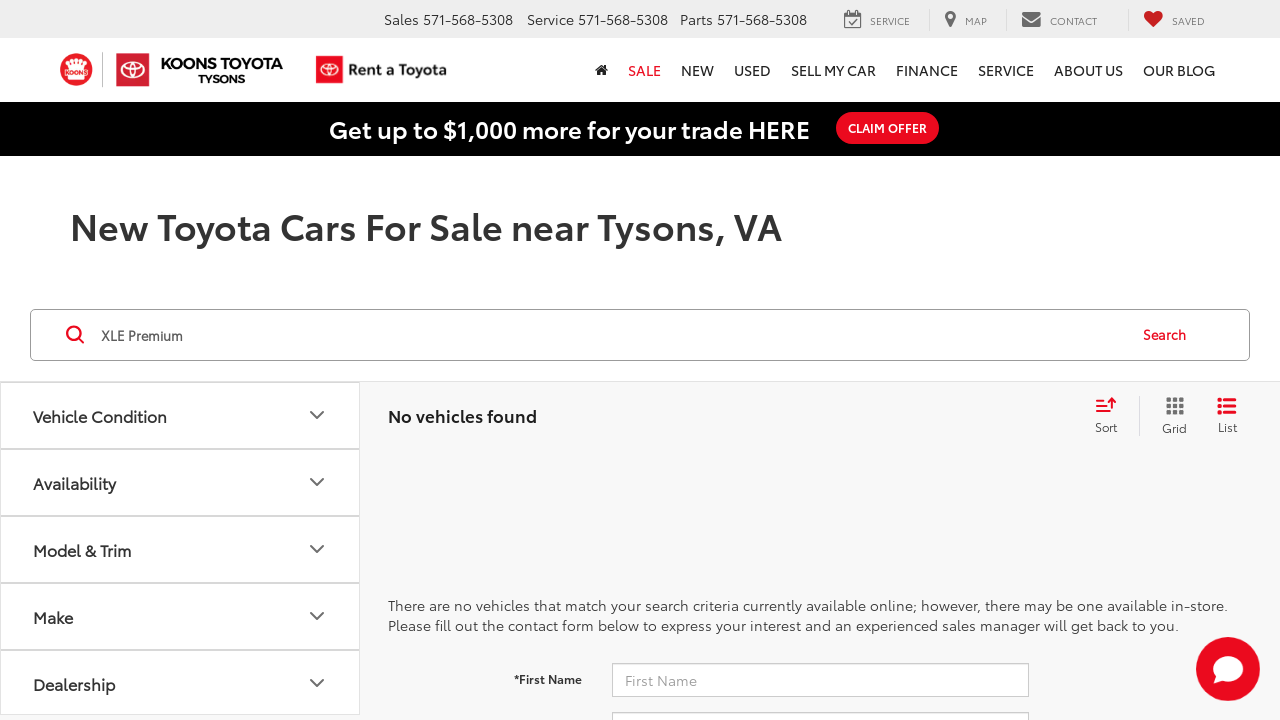